Tests that the Tiki.vn homepage has the correct page title by navigating to the site and verifying the title matches the expected Vietnamese text.

Starting URL: https://tiki.vn/

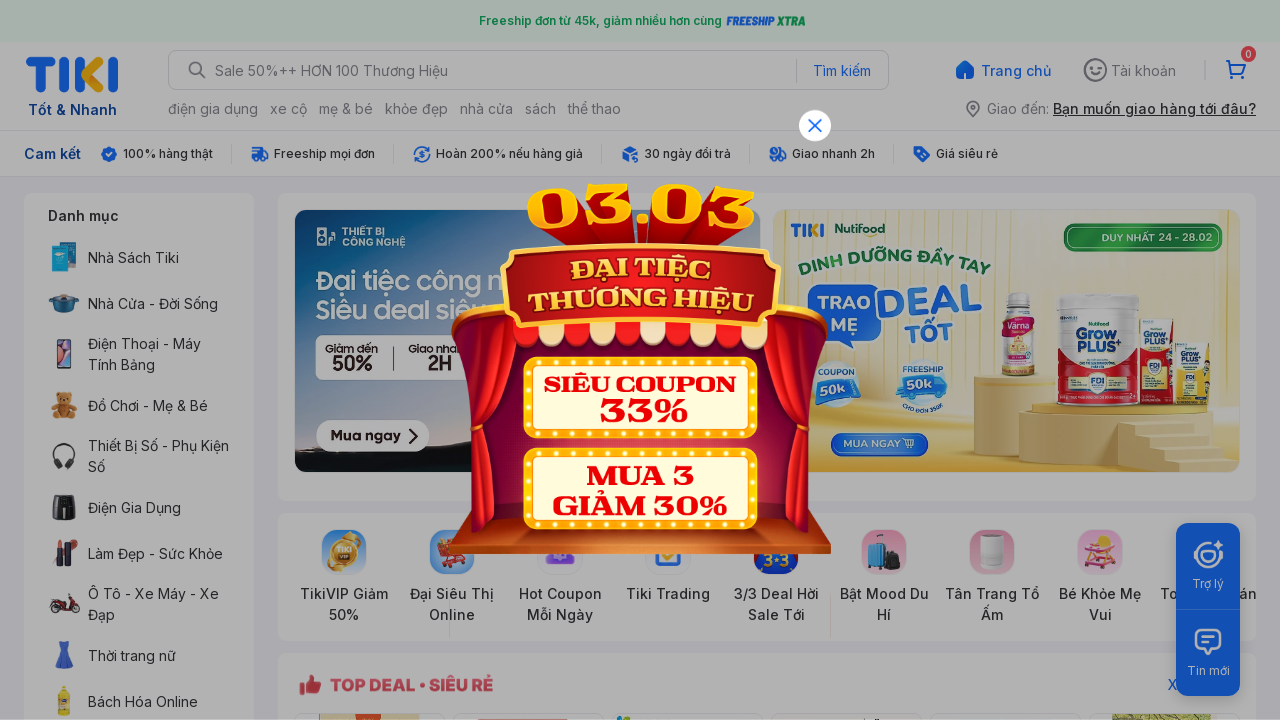

Verified page title matches expected Vietnamese text 'Tiki - Mua hàng online giá tốt, hàng chuẩn, ship nhanh'
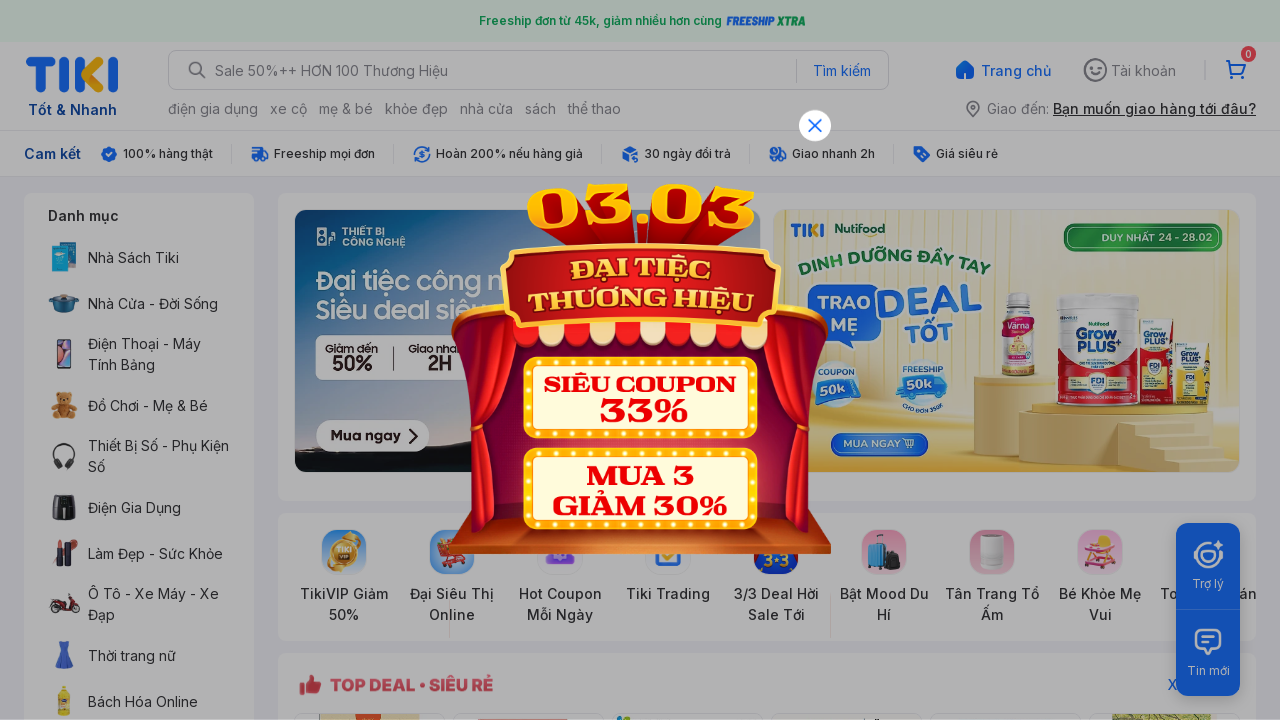

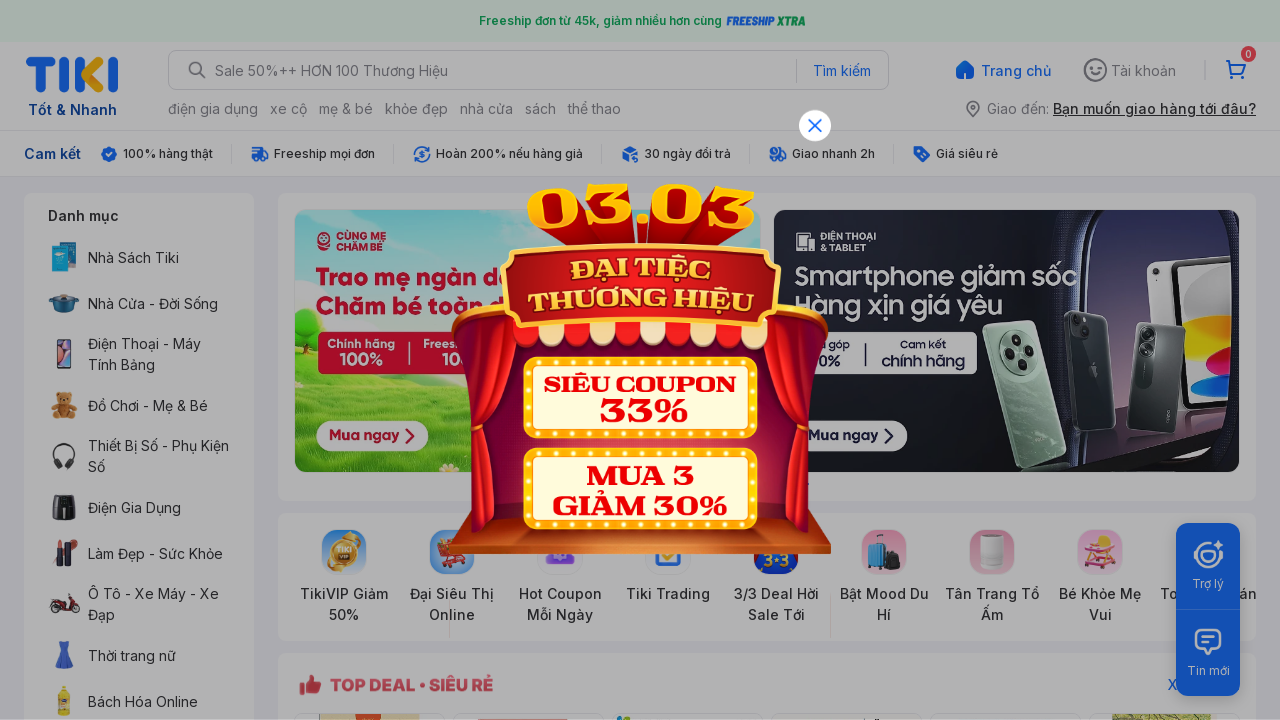